Tests dynamic content loading with extra wait time by clicking a button and ensuring the result appears

Starting URL: https://automationfc.github.io/dynamic-loading/

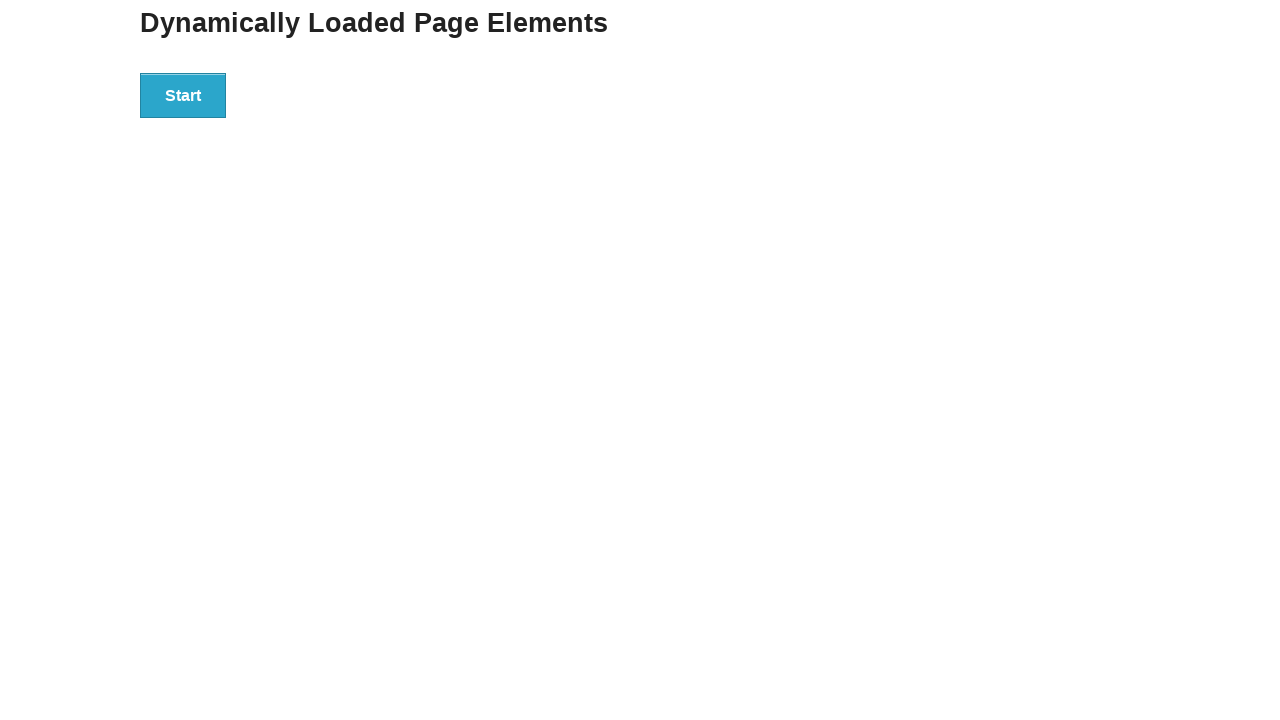

Clicked start button to trigger dynamic content loading at (183, 95) on div#start button
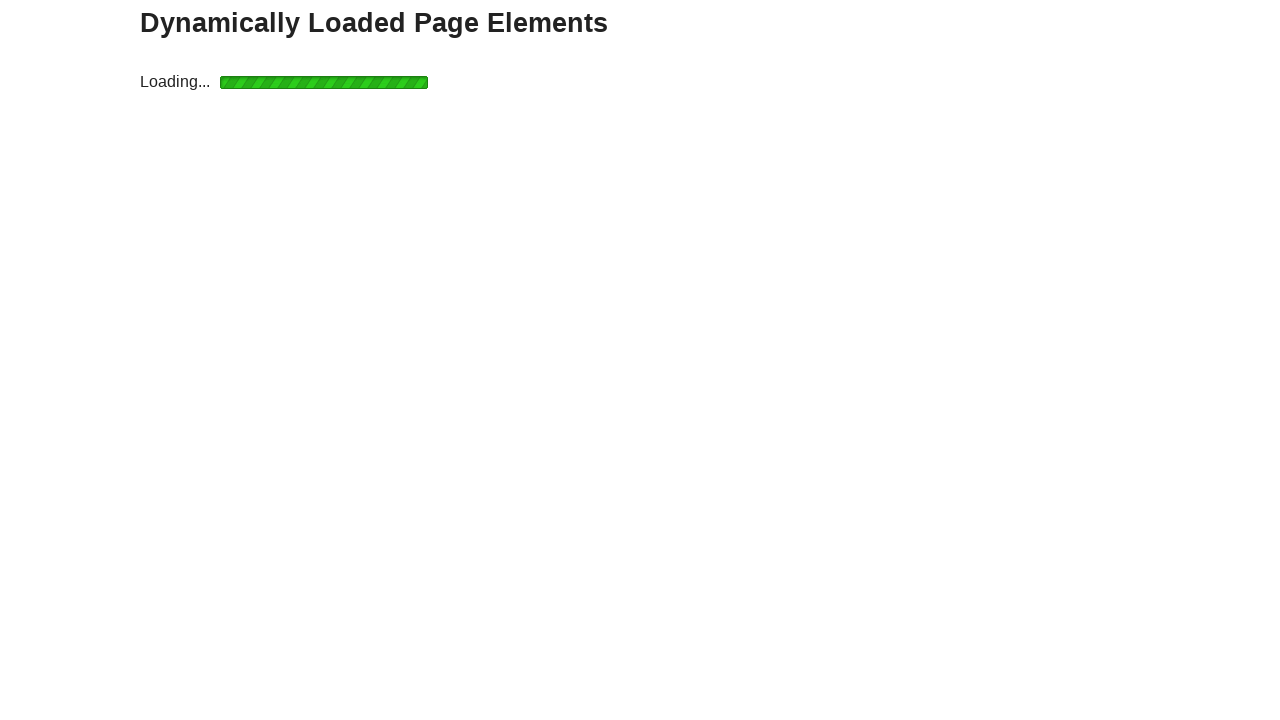

Waited for finish message to appear (10 second timeout) and verified it is displayed
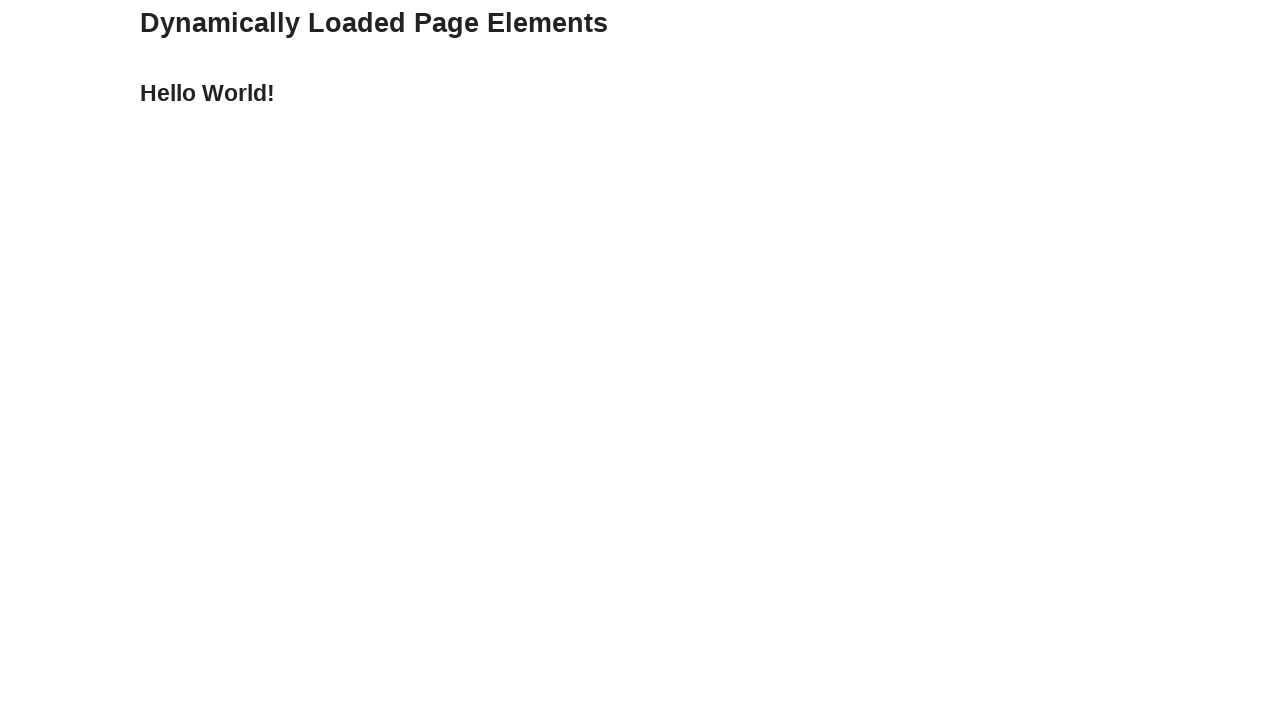

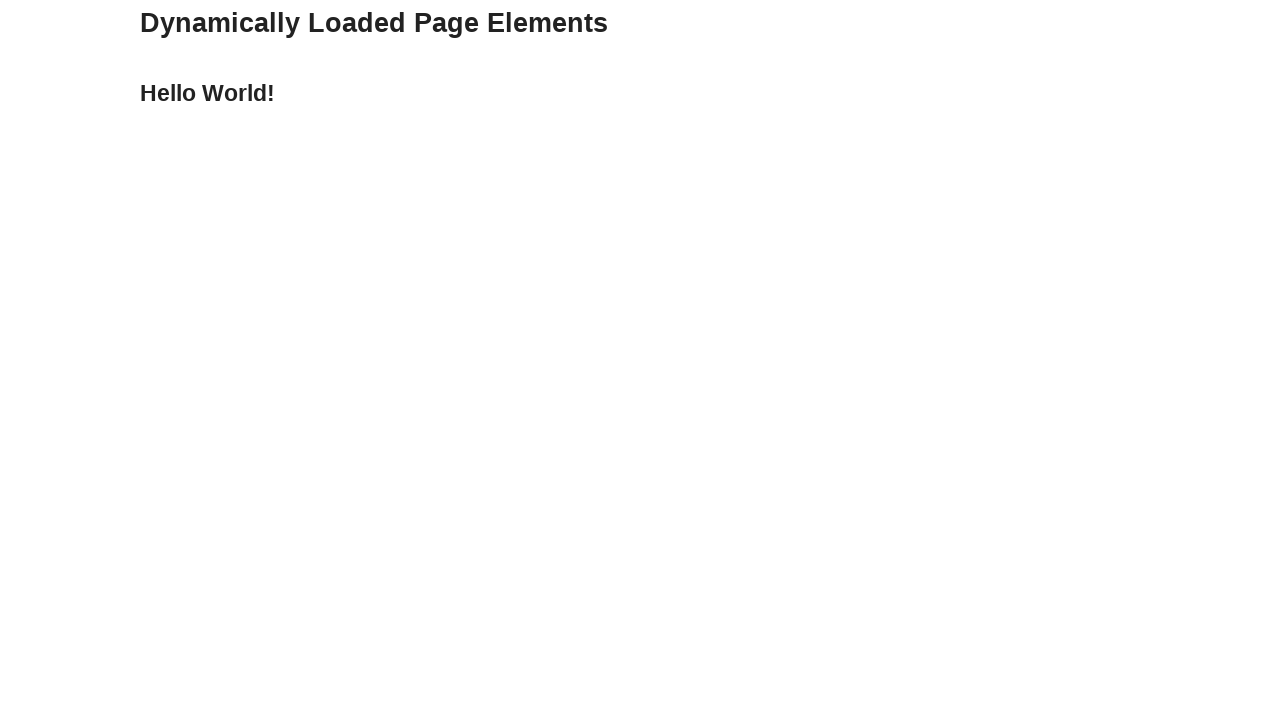